Tests page scrolling functionality by scrolling the window and then scrolling within a fixed table element, then verifies the table data is accessible

Starting URL: https://rahulshettyacademy.com/AutomationPractice/

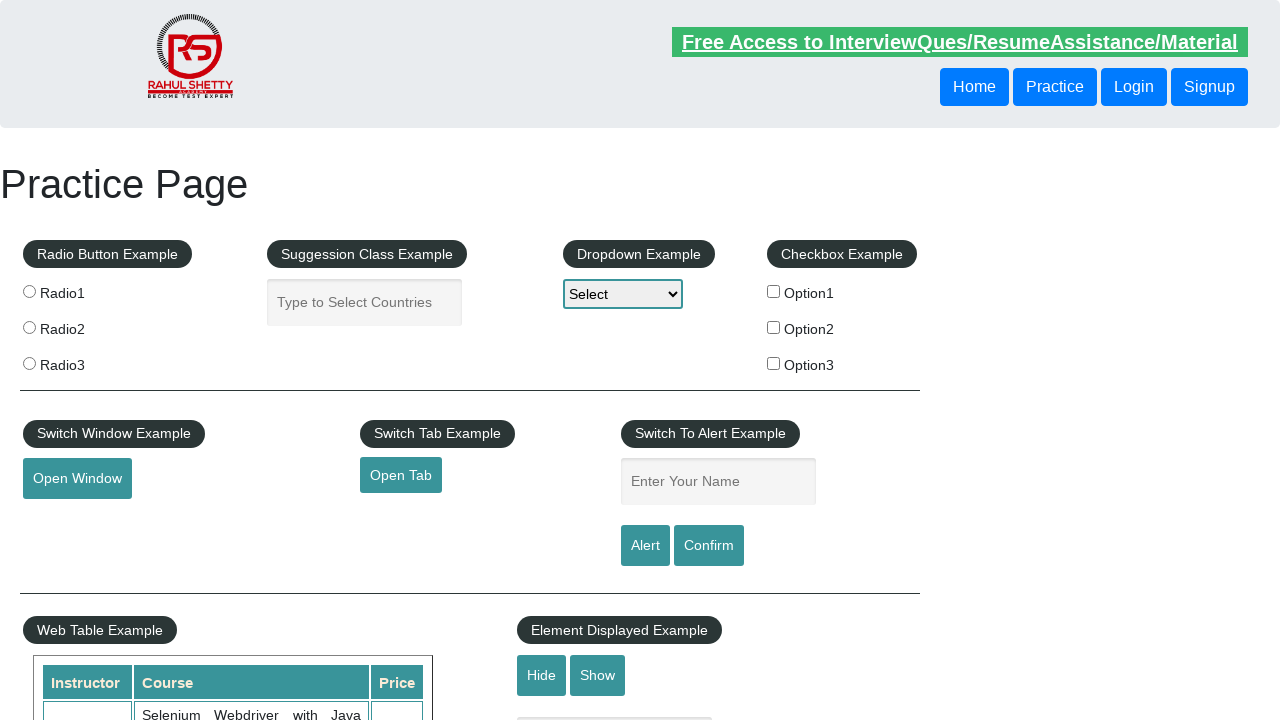

Scrolled window down by 500 pixels
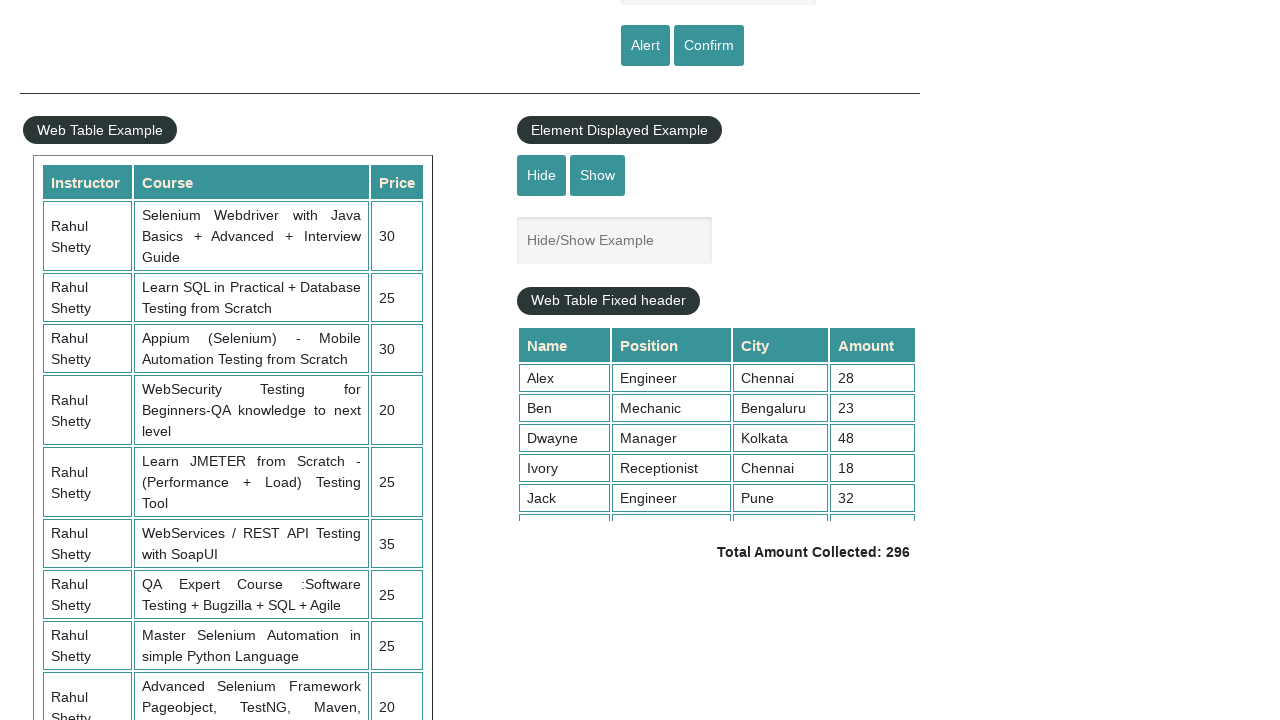

Waited 1 second for scroll animation to complete
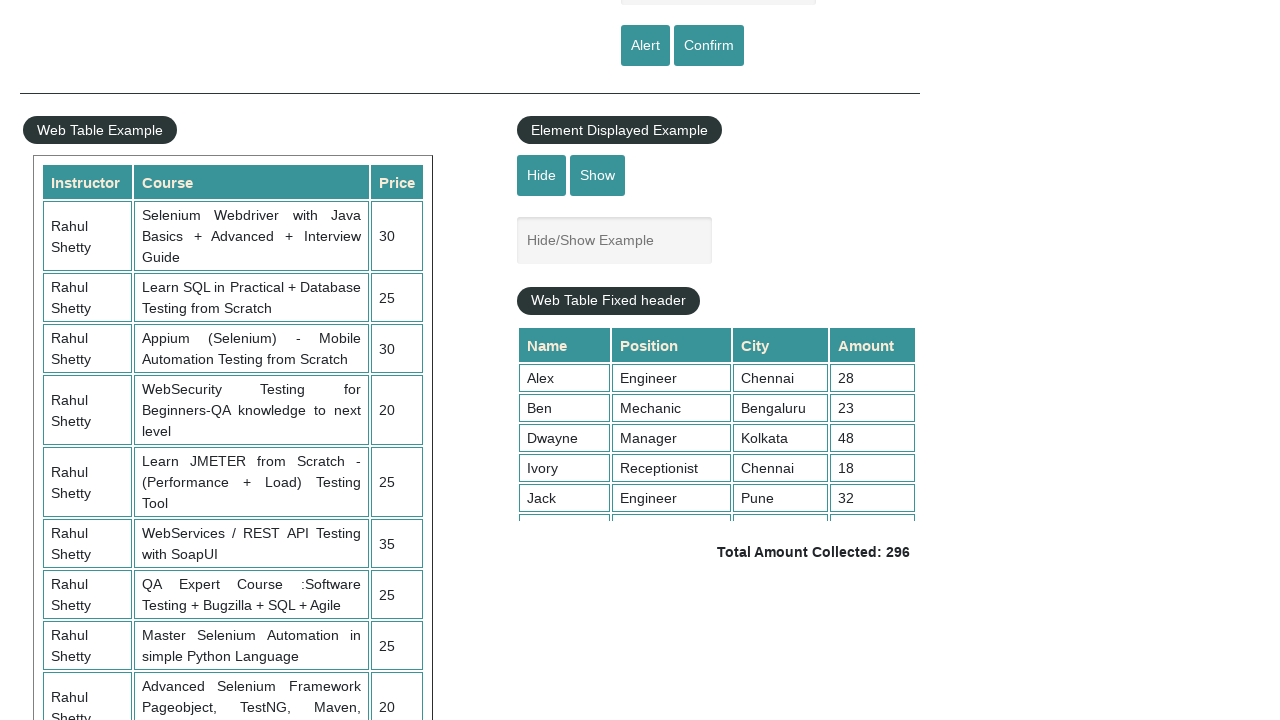

Scrolled within fixed table element to scrollTop position 5000
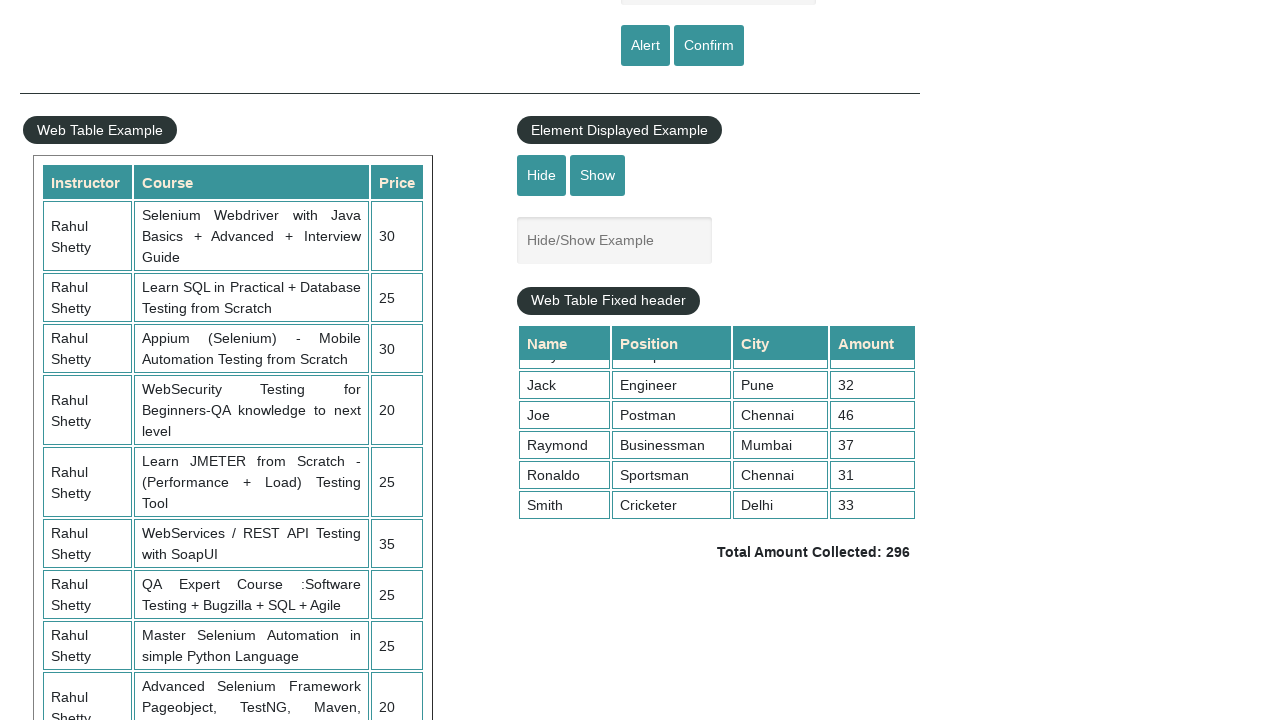

Table content is visible - fourth column cell found
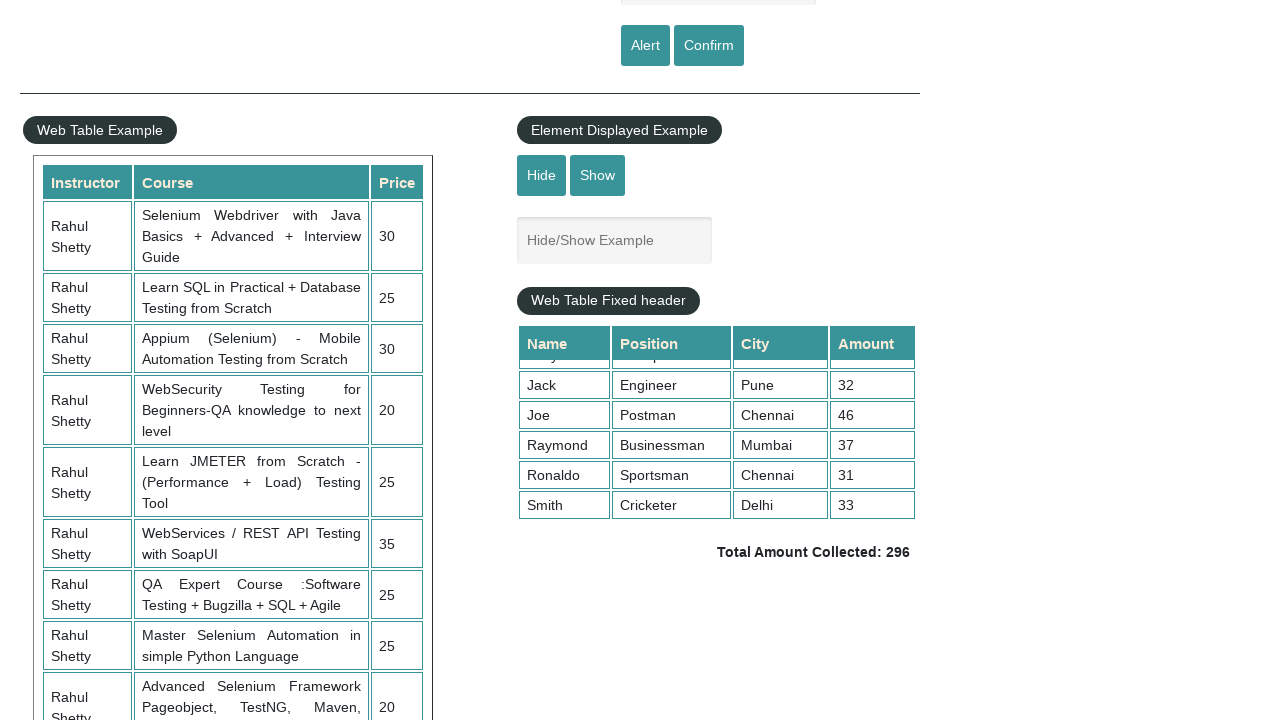

Total amount element is present and visible
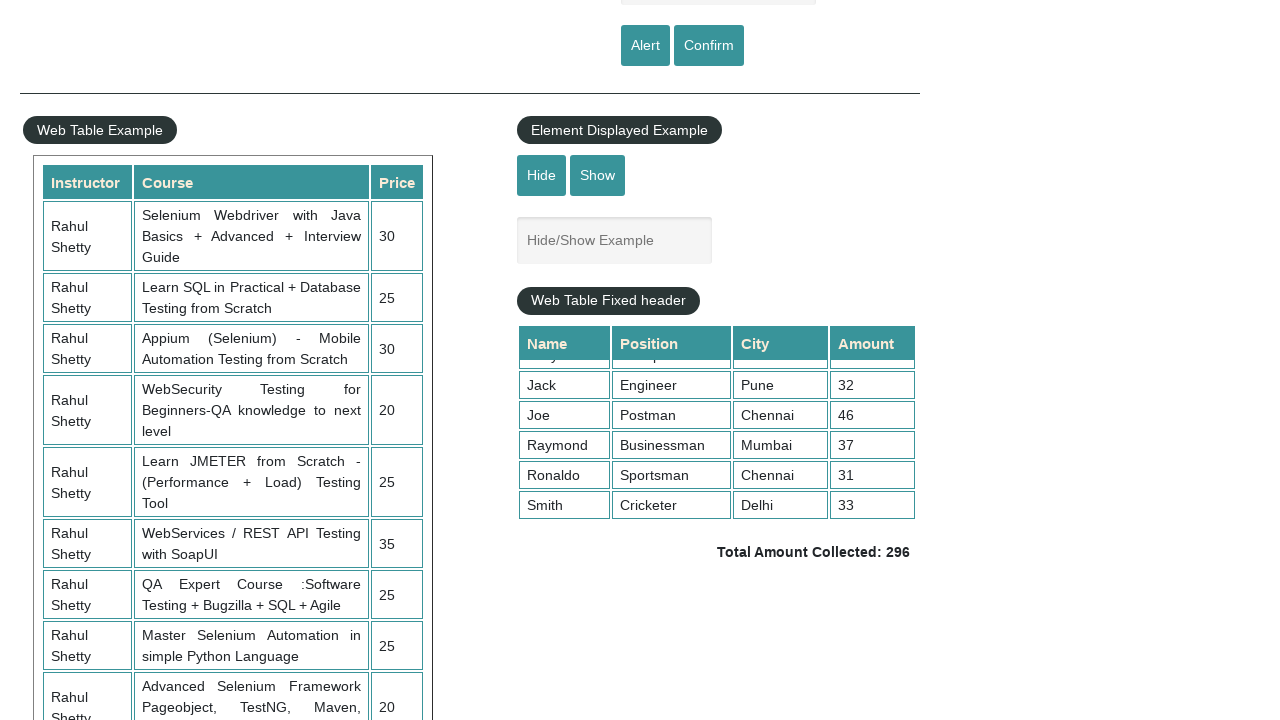

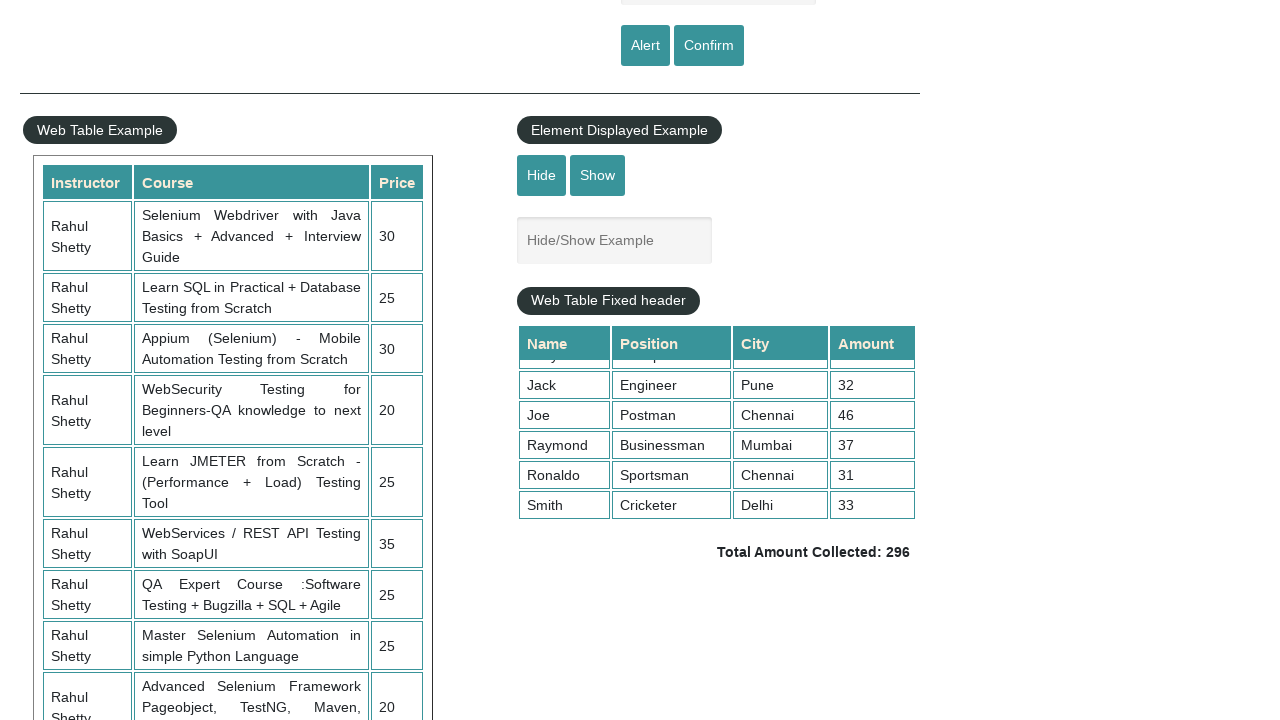